Tests browser-agnostic multiple window switching by tracking window handles before and after clicking a link, then verifying the titles of both the original and new windows

Starting URL: https://the-internet.herokuapp.com/windows

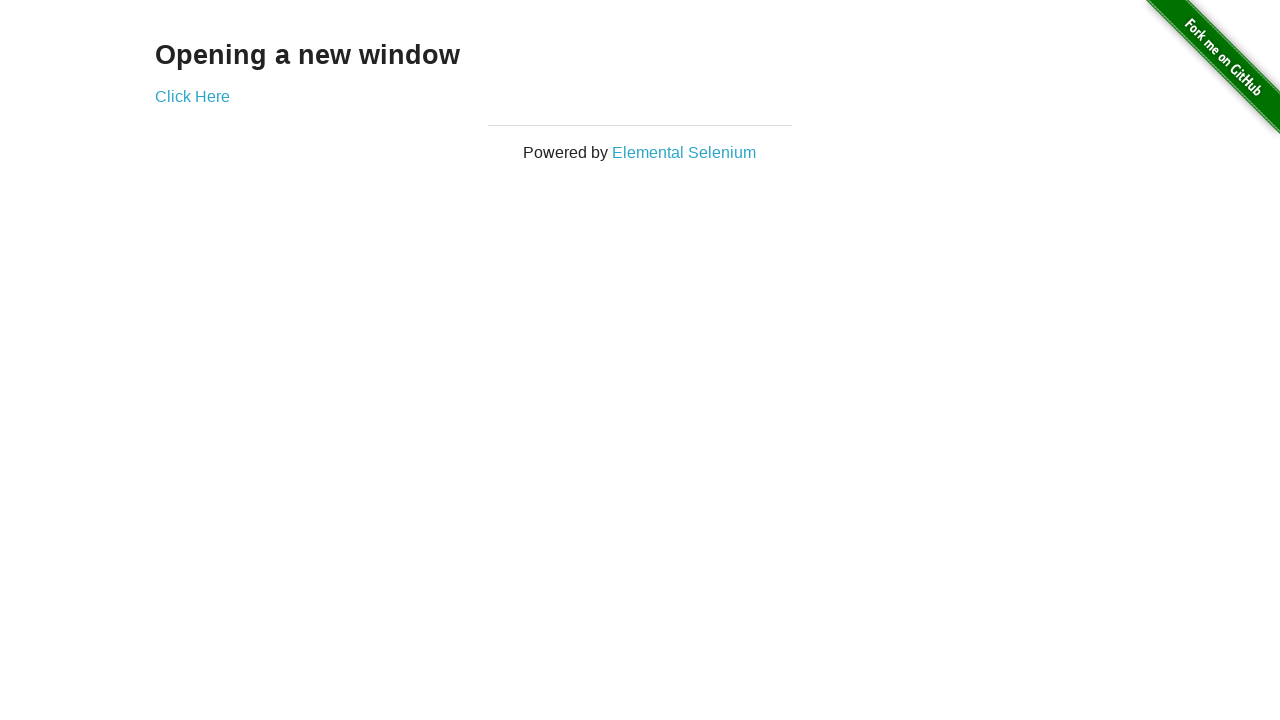

Clicked link to open new window at (192, 96) on .example a
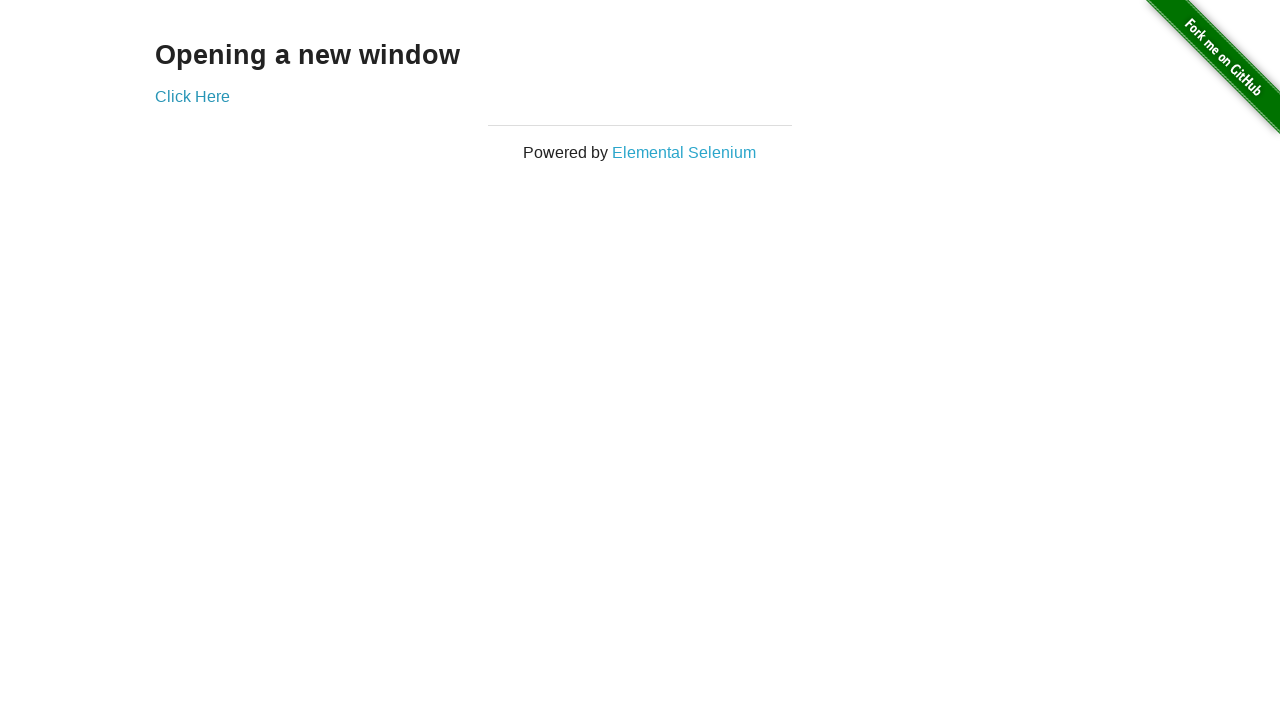

New page loaded successfully
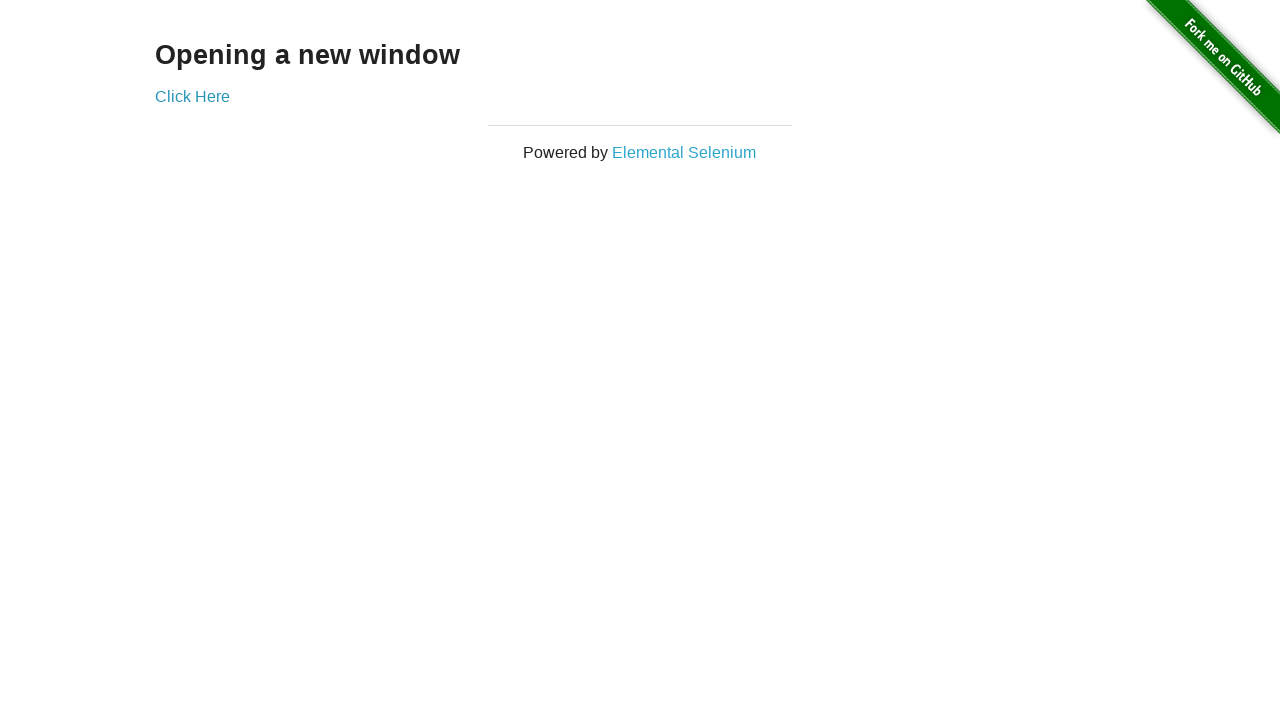

Verified original page title is 'The Internet'
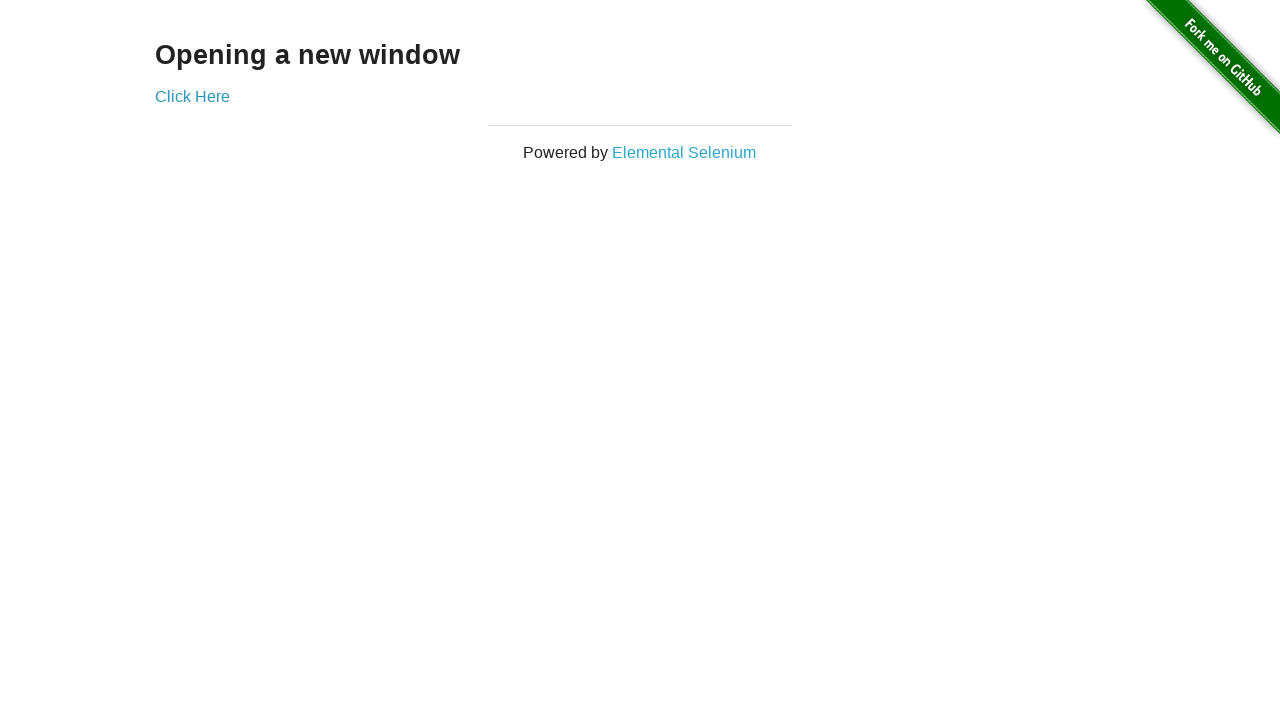

Verified new window title is 'New Window'
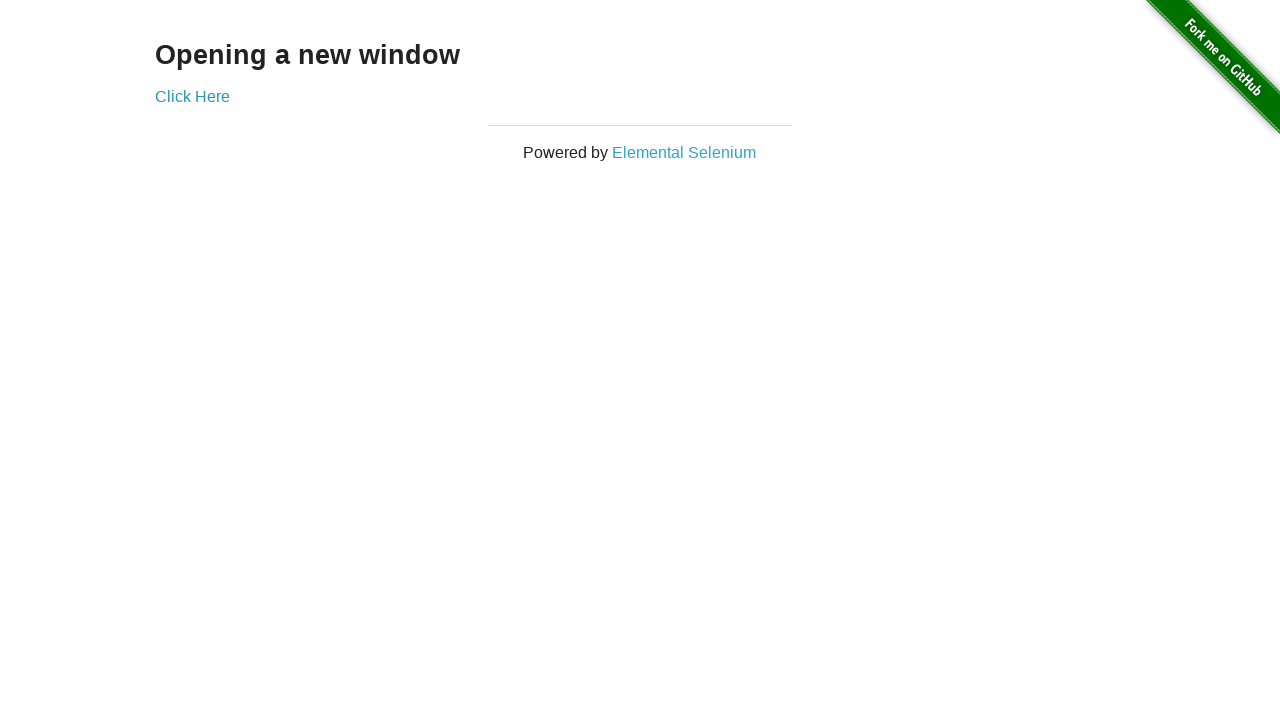

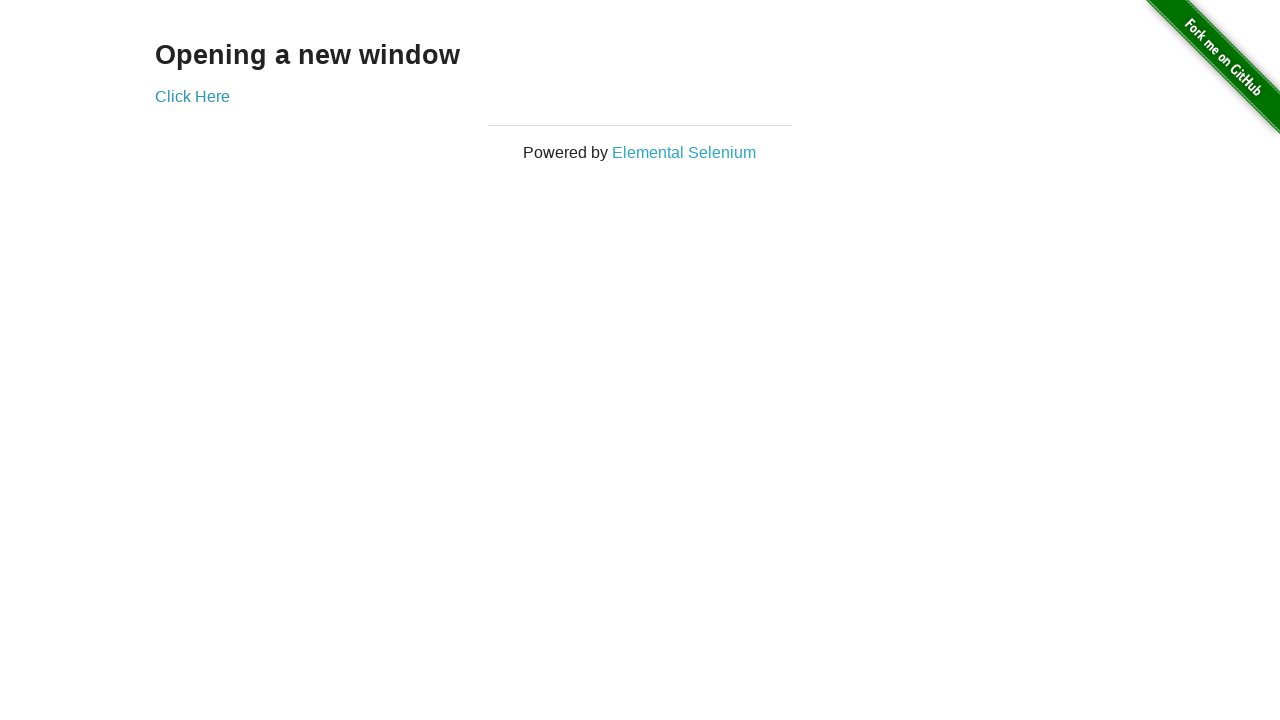